Tests autocomplete/autosuggest functionality by typing a partial country name, waiting for suggestions to appear, and selecting a specific country from the dropdown list

Starting URL: https://rahulshettyacademy.com/dropdownsPractise/

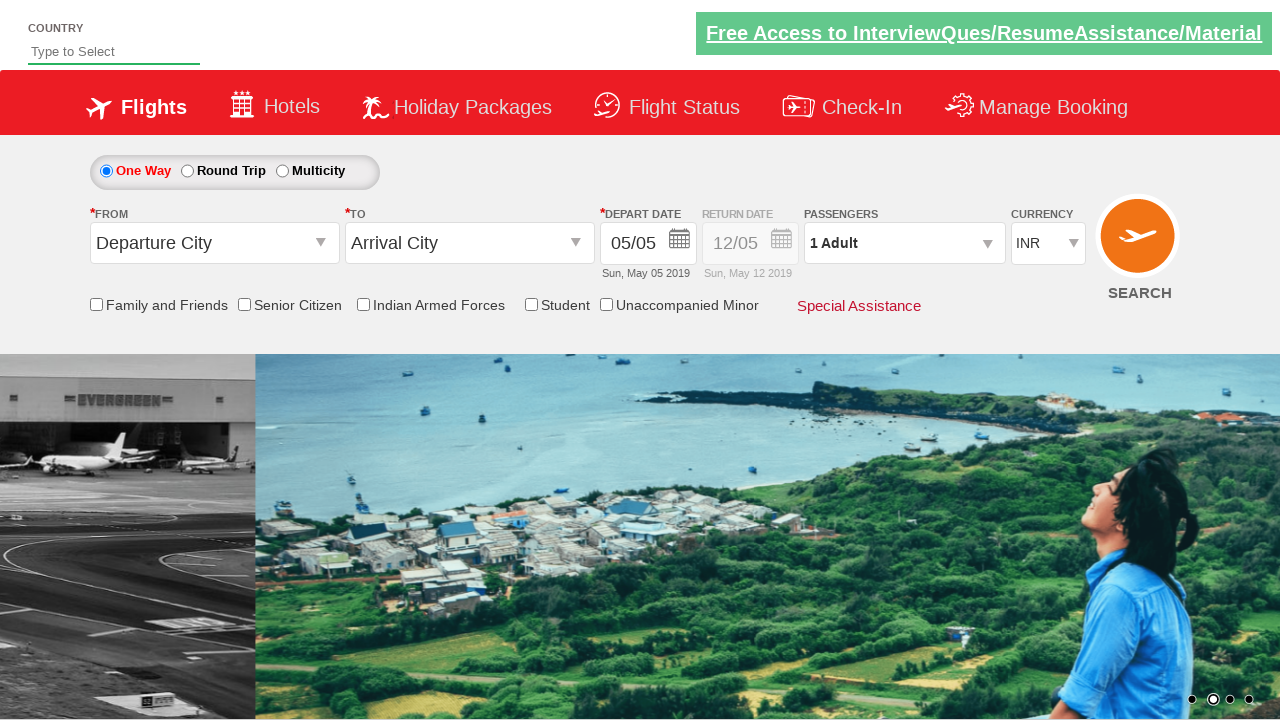

Typed 'Ban' in autosuggest field to trigger dropdown on #autosuggest
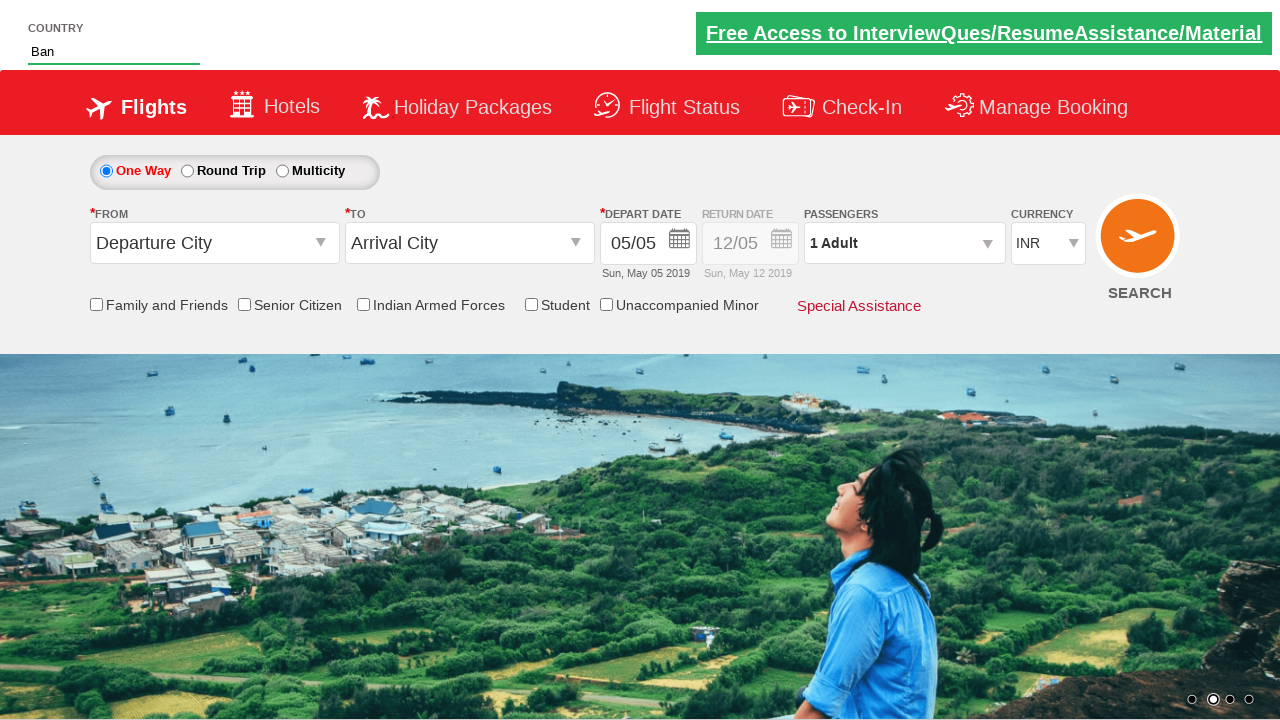

Autosuggest dropdown appeared with country options
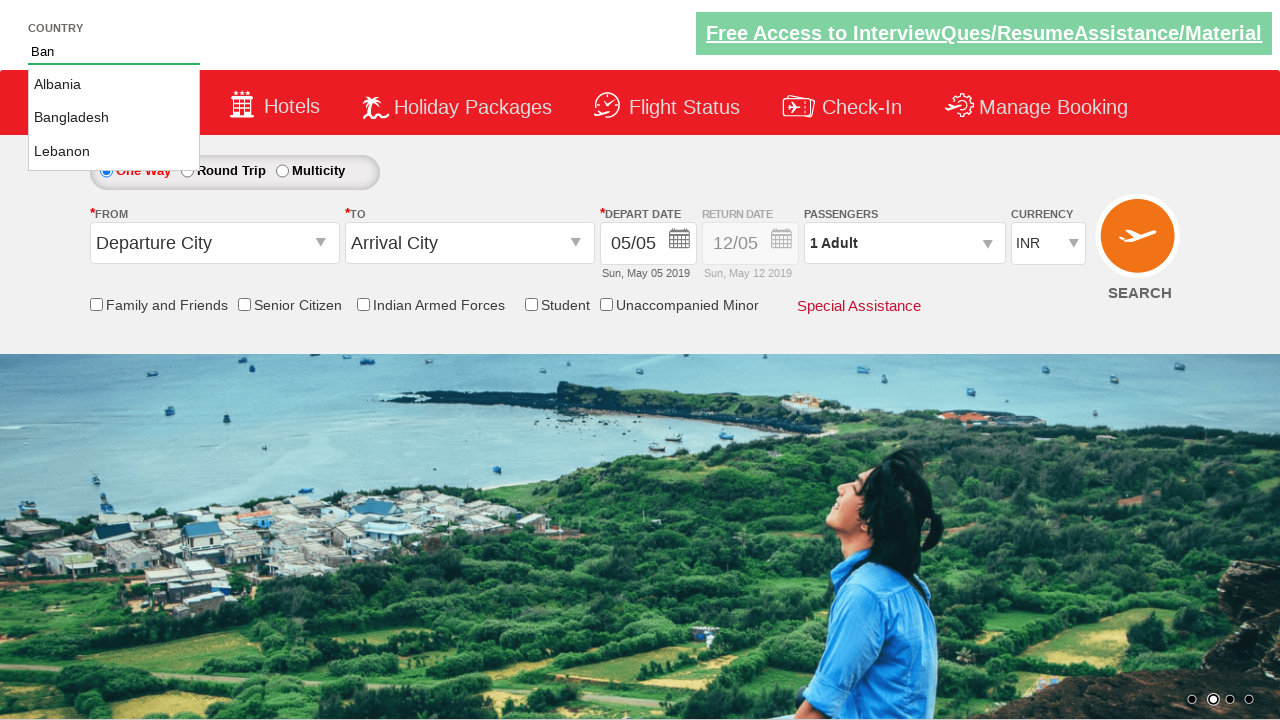

Selected 'Bangladesh' from the autosuggest dropdown at (114, 118) on li.ui-menu-item a >> nth=1
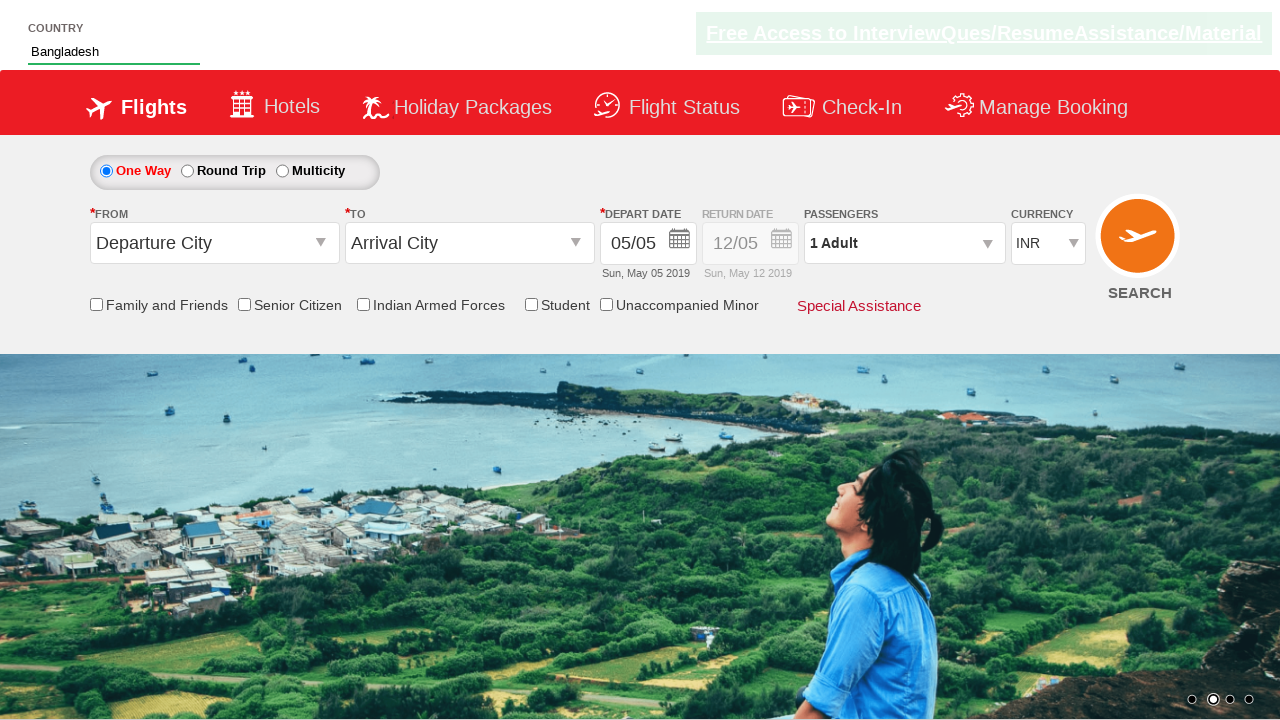

Verified that 'Bangladesh' was successfully selected in the autosuggest field
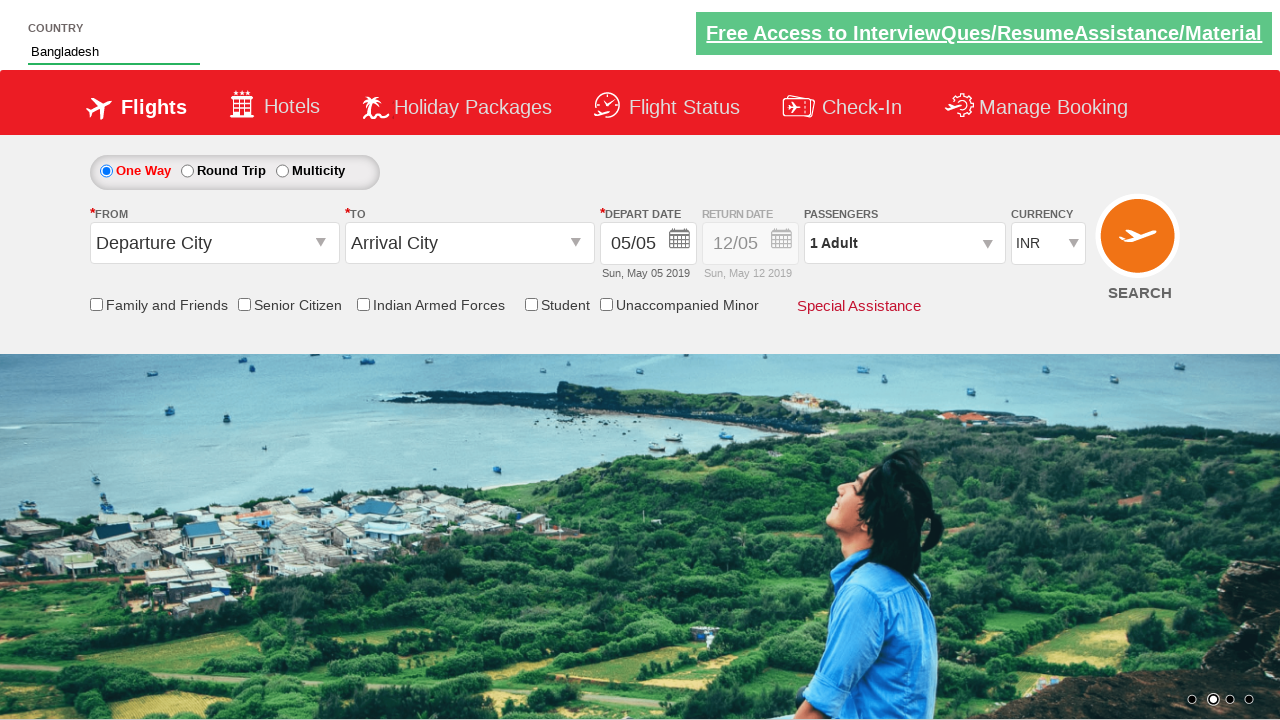

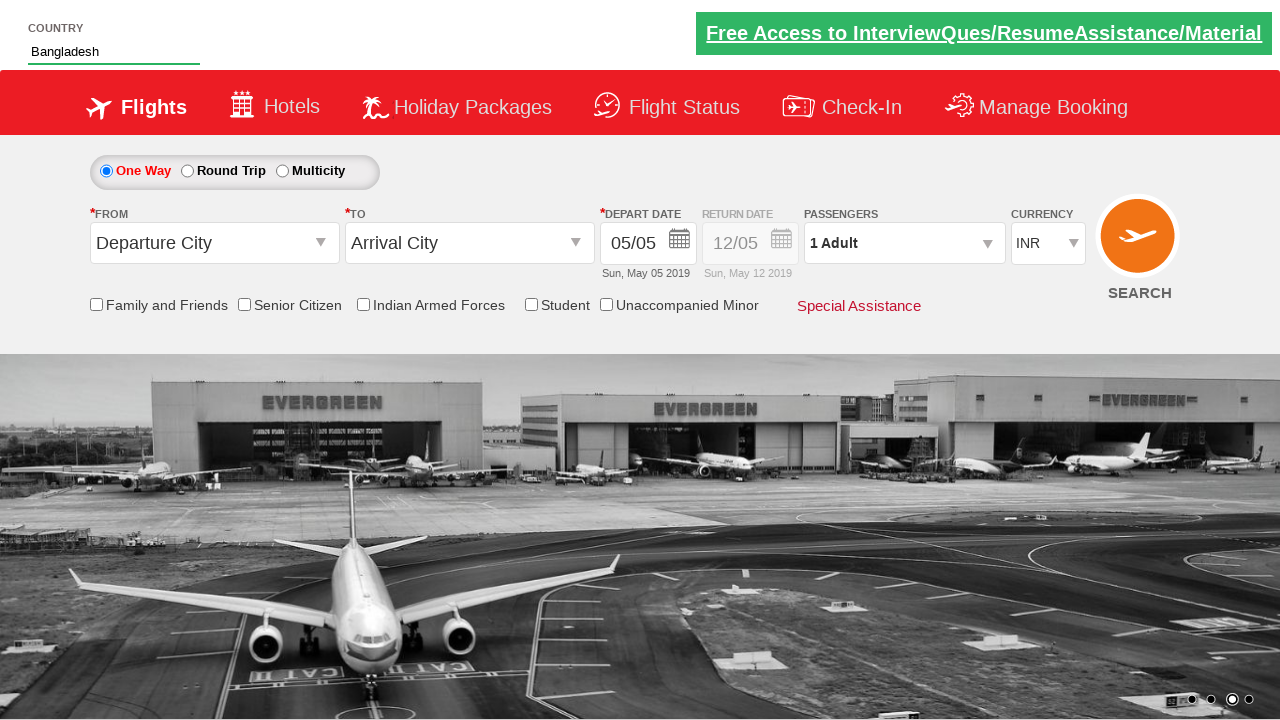